Tests the search functionality on Python.org by clicking on the search field and entering a search query

Starting URL: https://www.python.org/

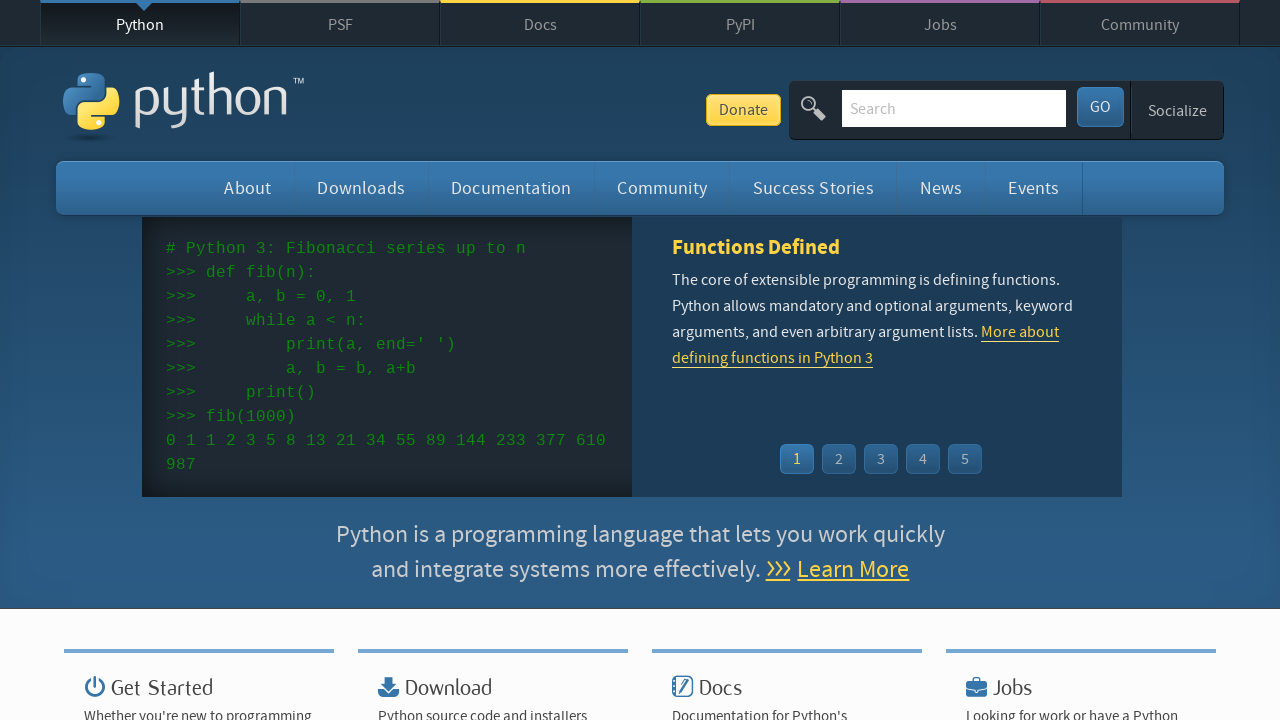

Search field loaded on Python.org
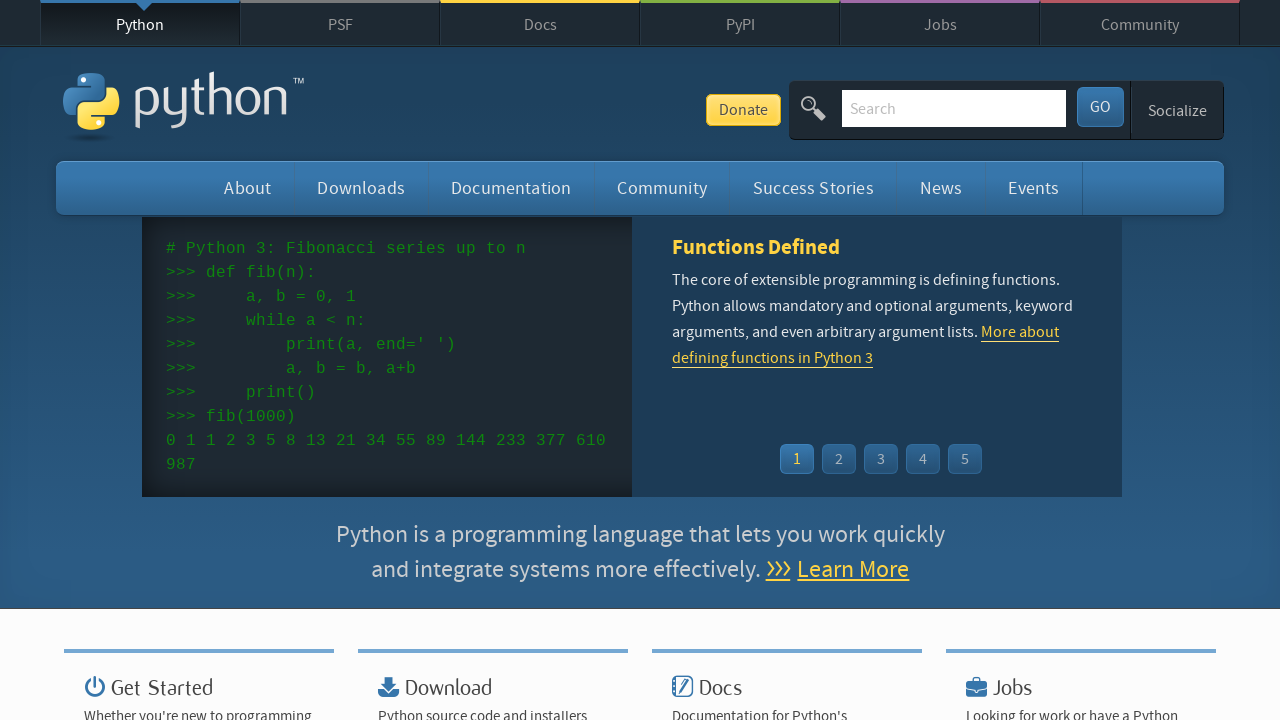

Clicked on the search field at (954, 108) on #id-search-field
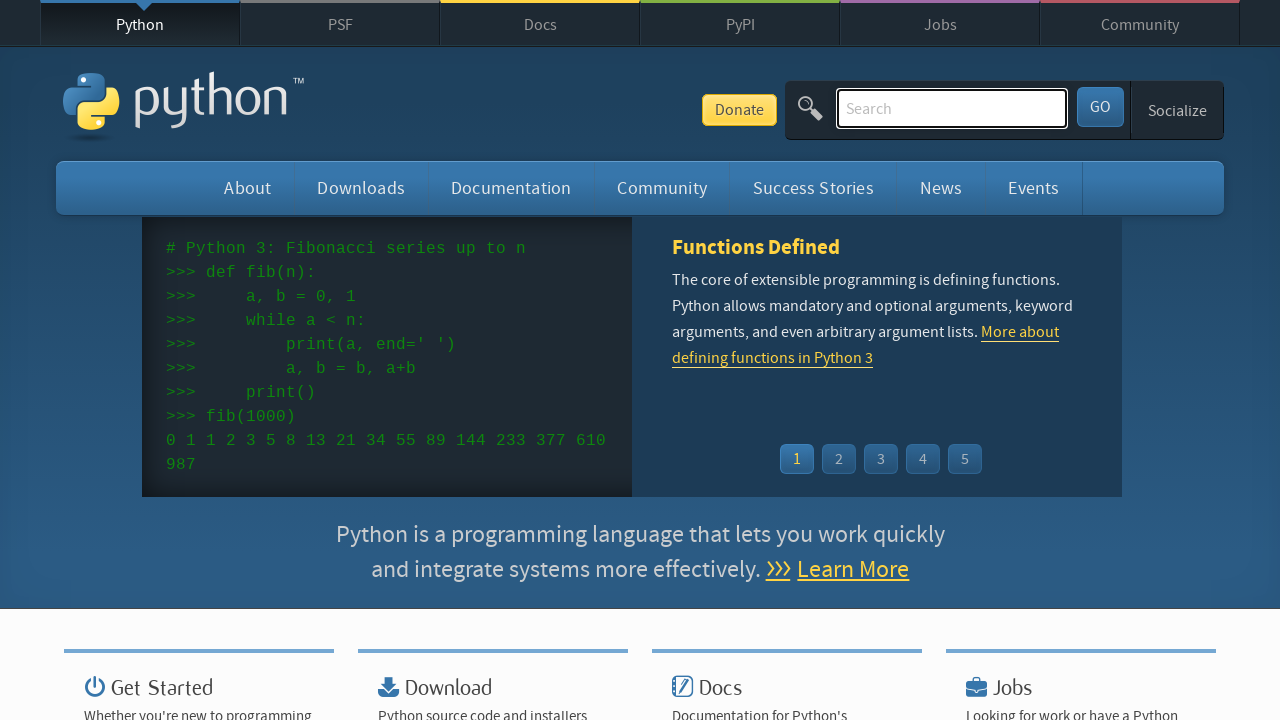

Typed 'hello' into the search field
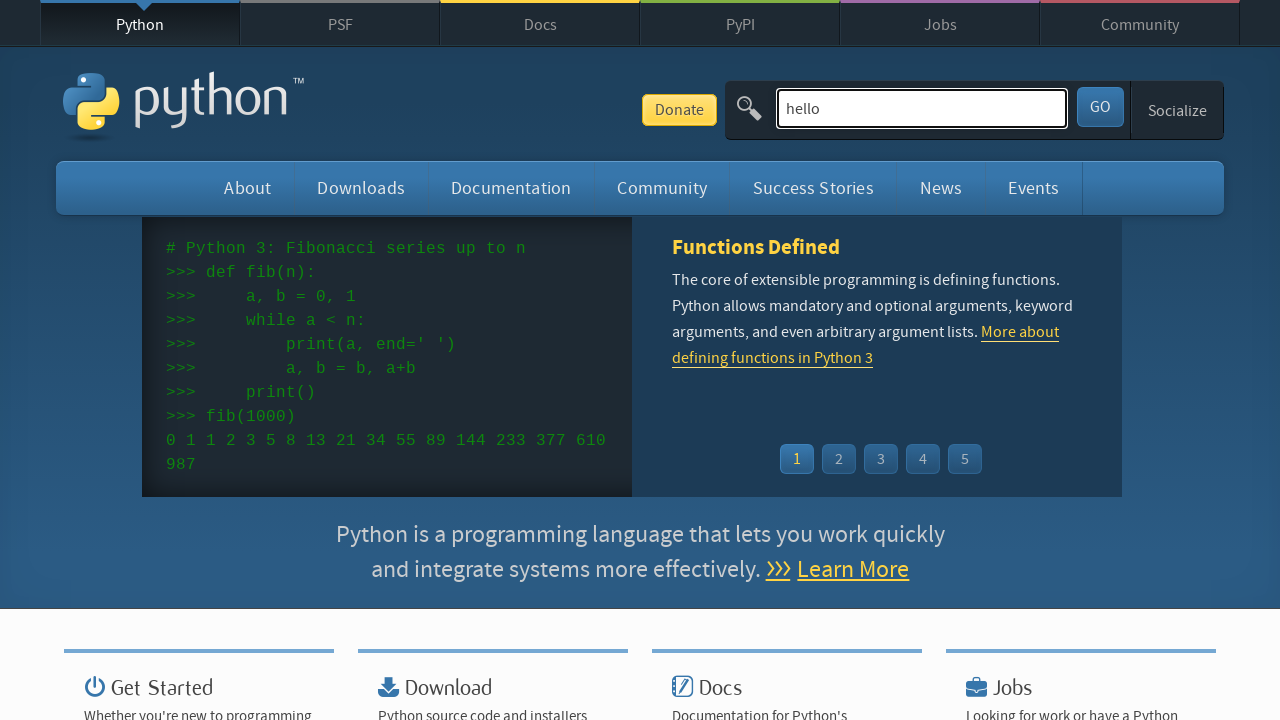

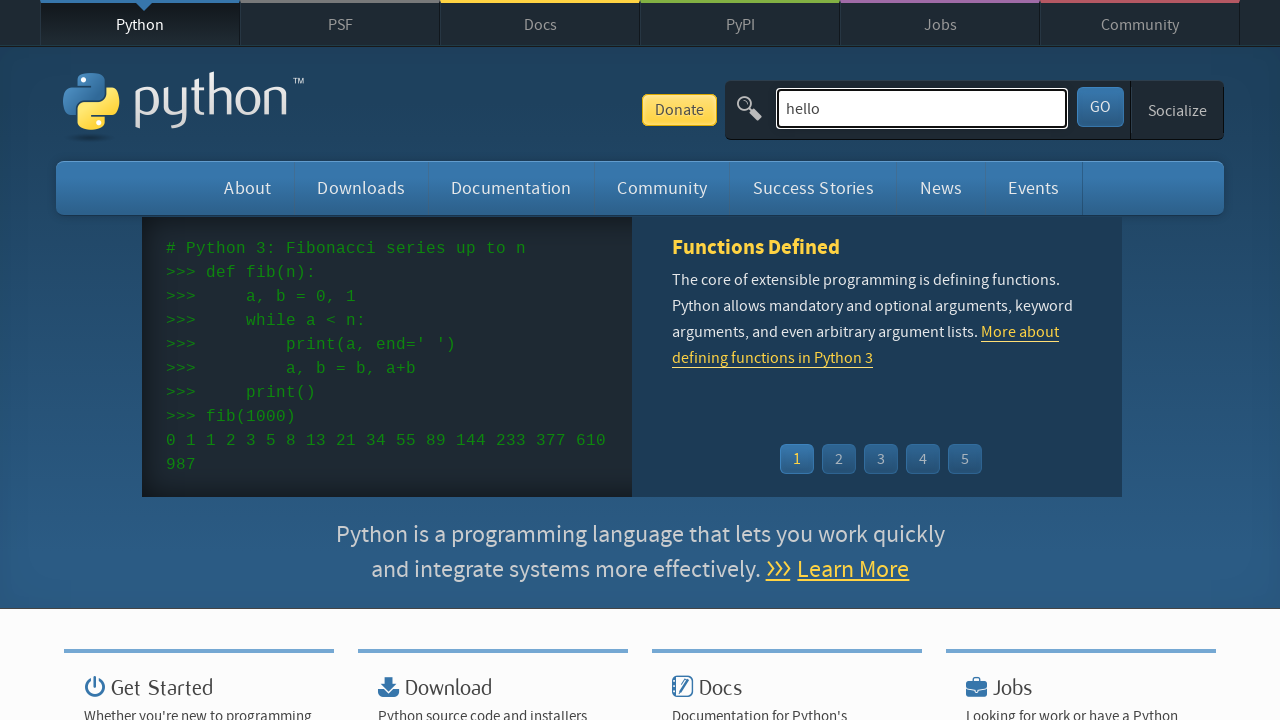